Tests filtering todos by active status - adds two todos, marks one as complete, clicks the Active filter, and verifies only the uncompleted todo is visible.

Starting URL: https://todomvc.com/examples/react/dist/

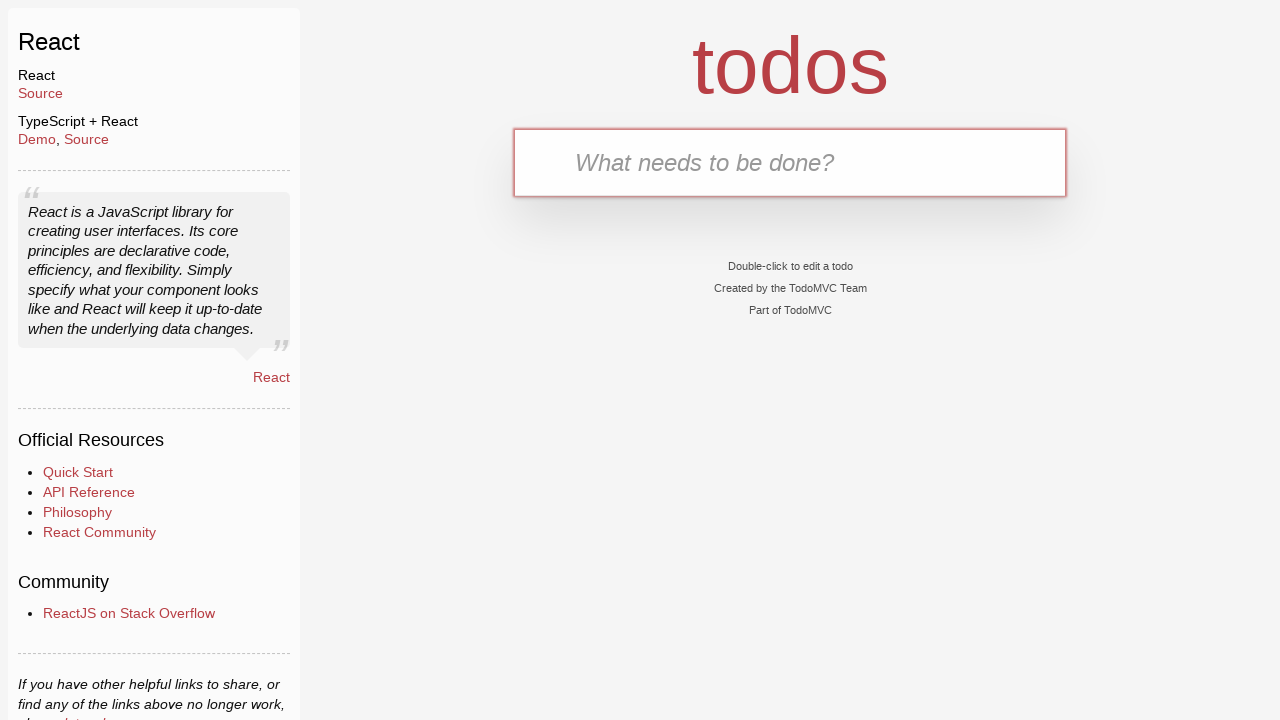

Filled new todo input with 'Buy Milk' on .new-todo
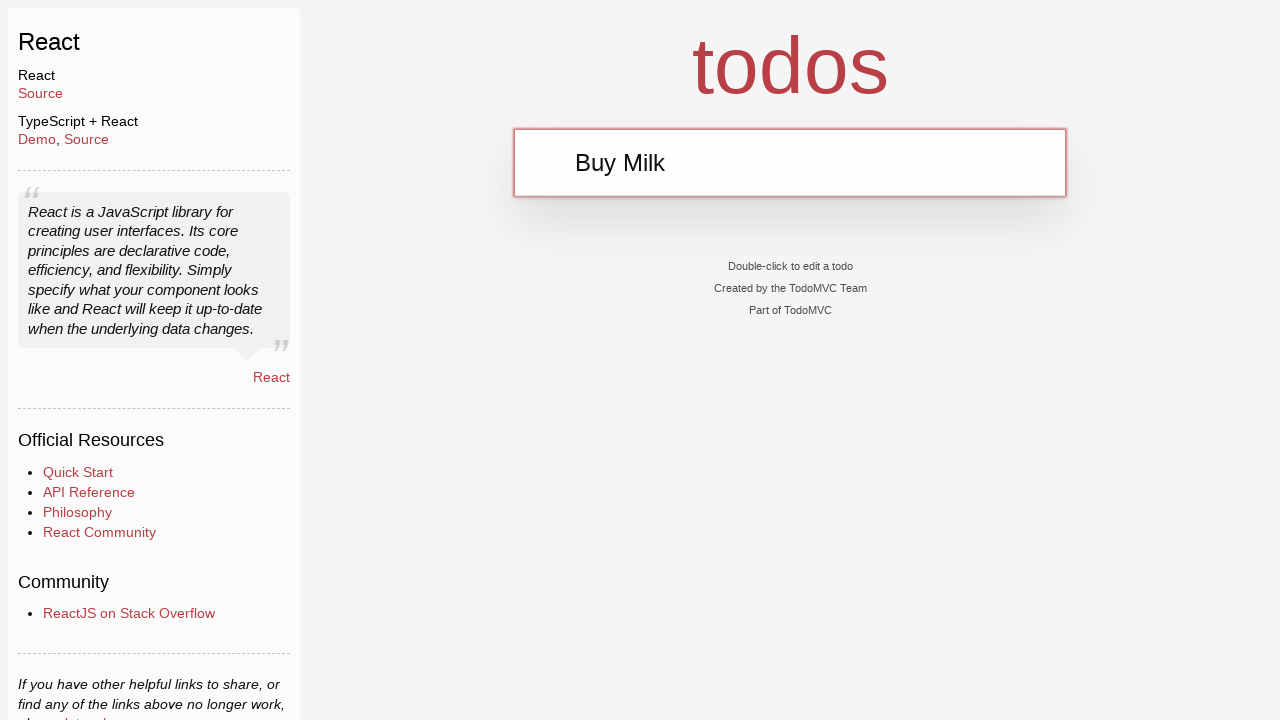

Pressed Enter to add 'Buy Milk' todo on .new-todo
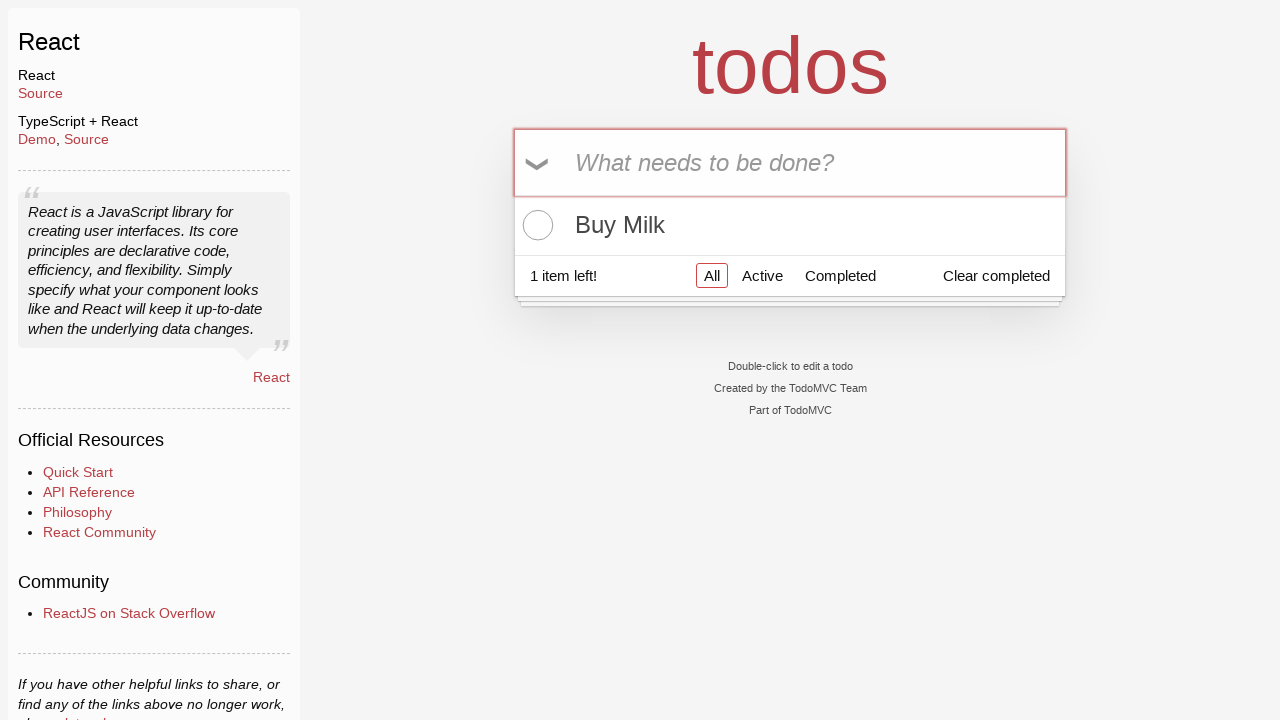

Filled new todo input with 'Buy Coffee' on .new-todo
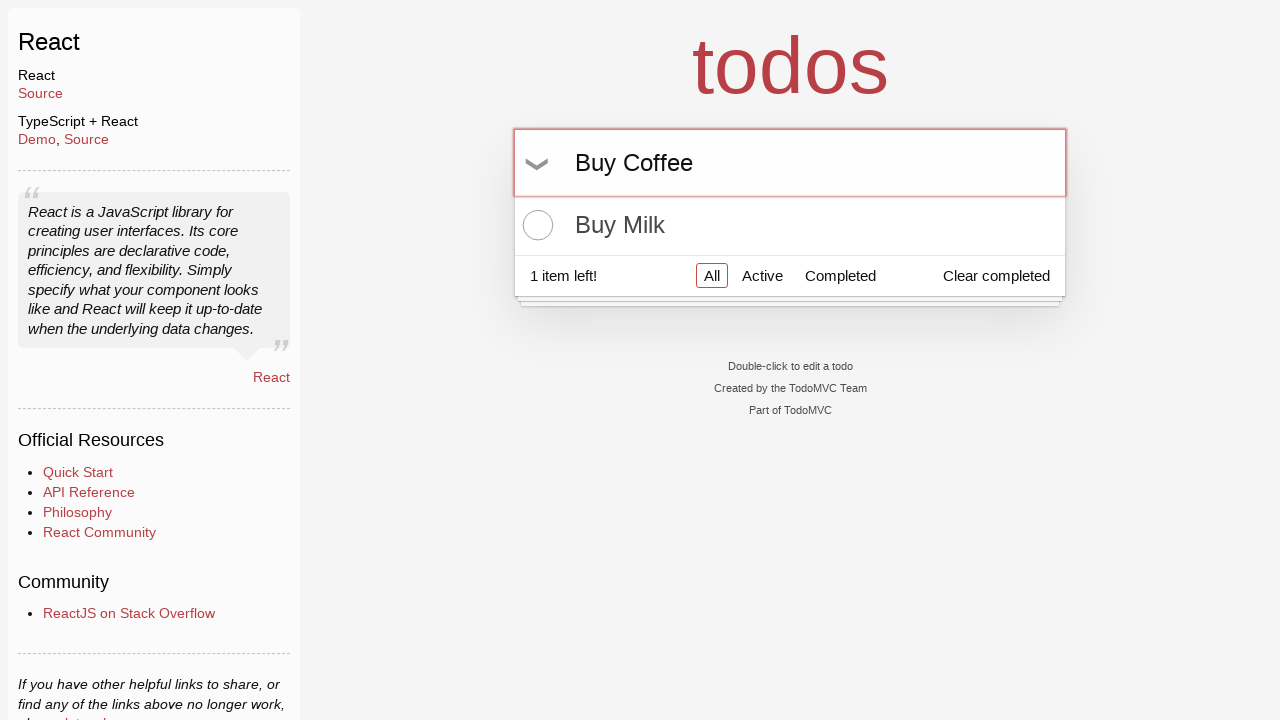

Pressed Enter to add 'Buy Coffee' todo on .new-todo
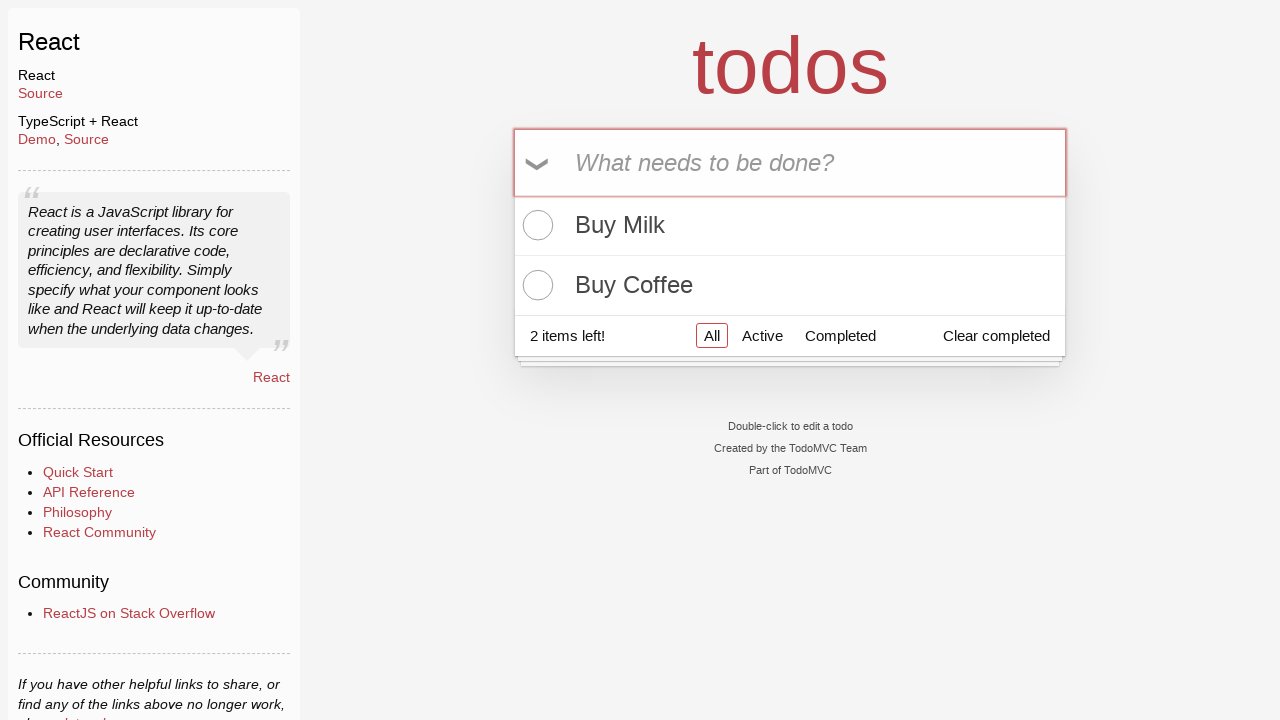

Waited for todo list items to appear
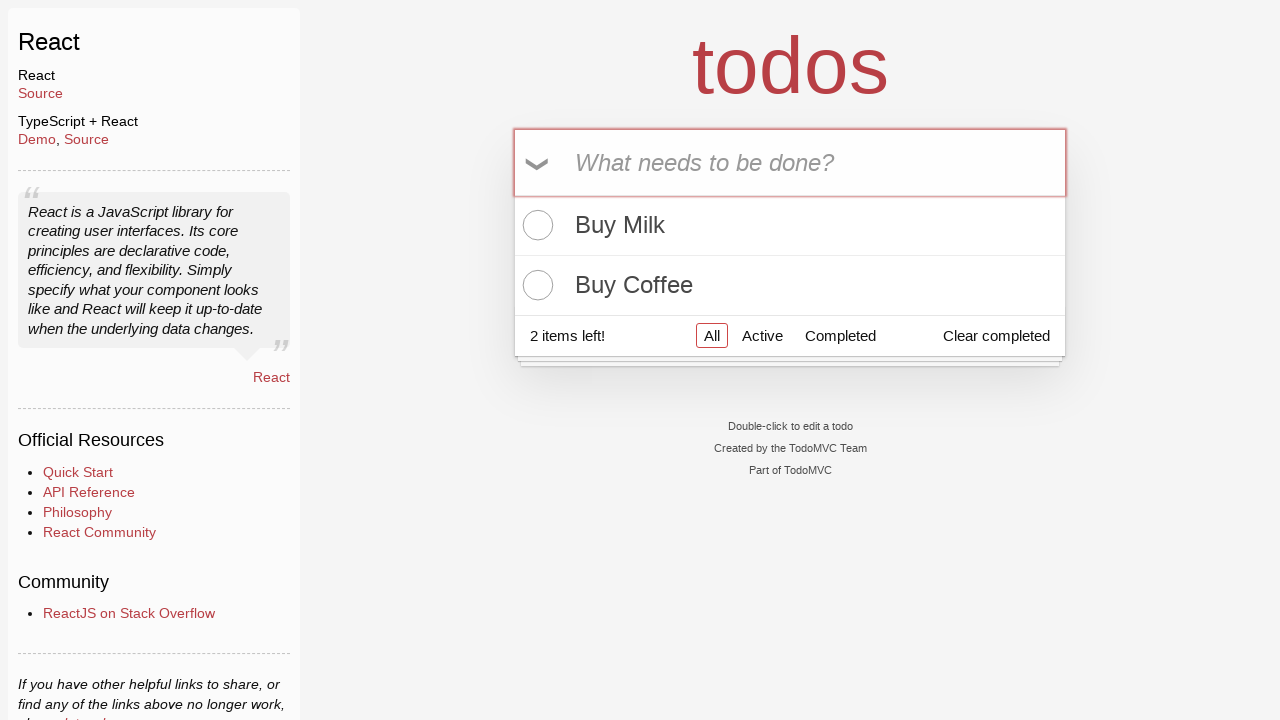

Clicked toggle button to mark 'Buy Milk' as complete at (535, 225) on .todo-list li:first-child .toggle
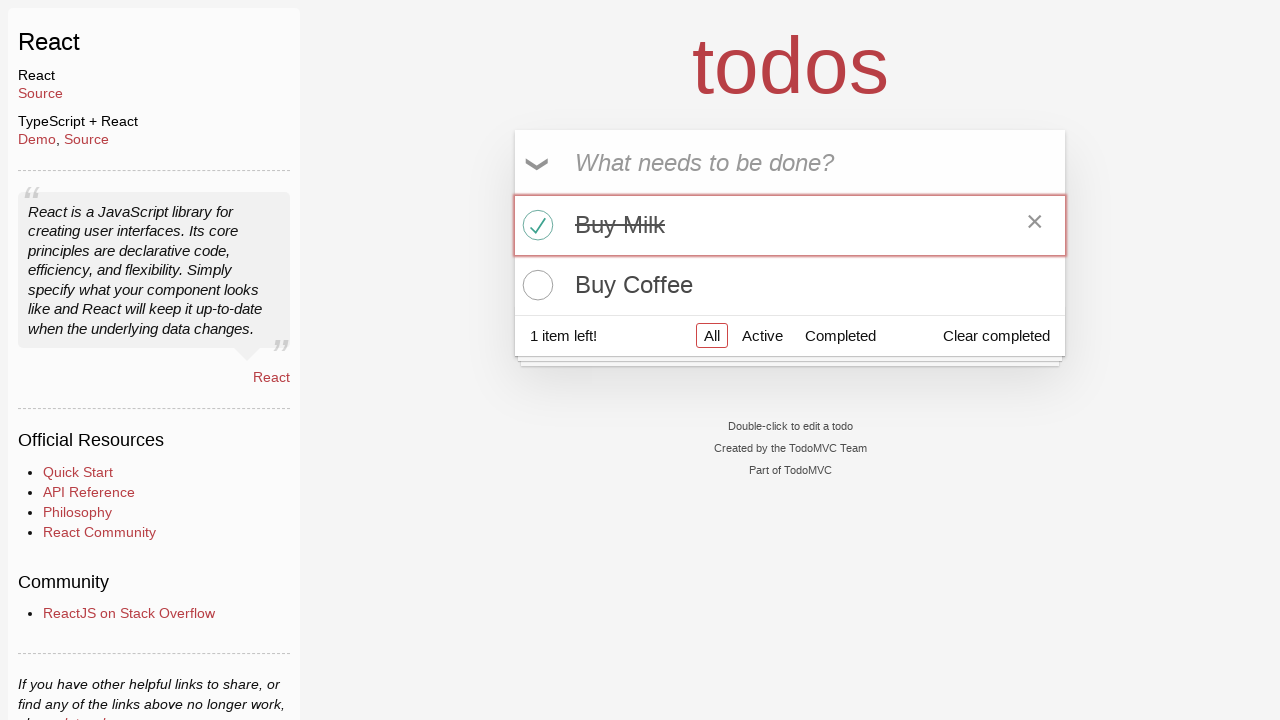

Clicked Active filter button at (762, 335) on text=Active
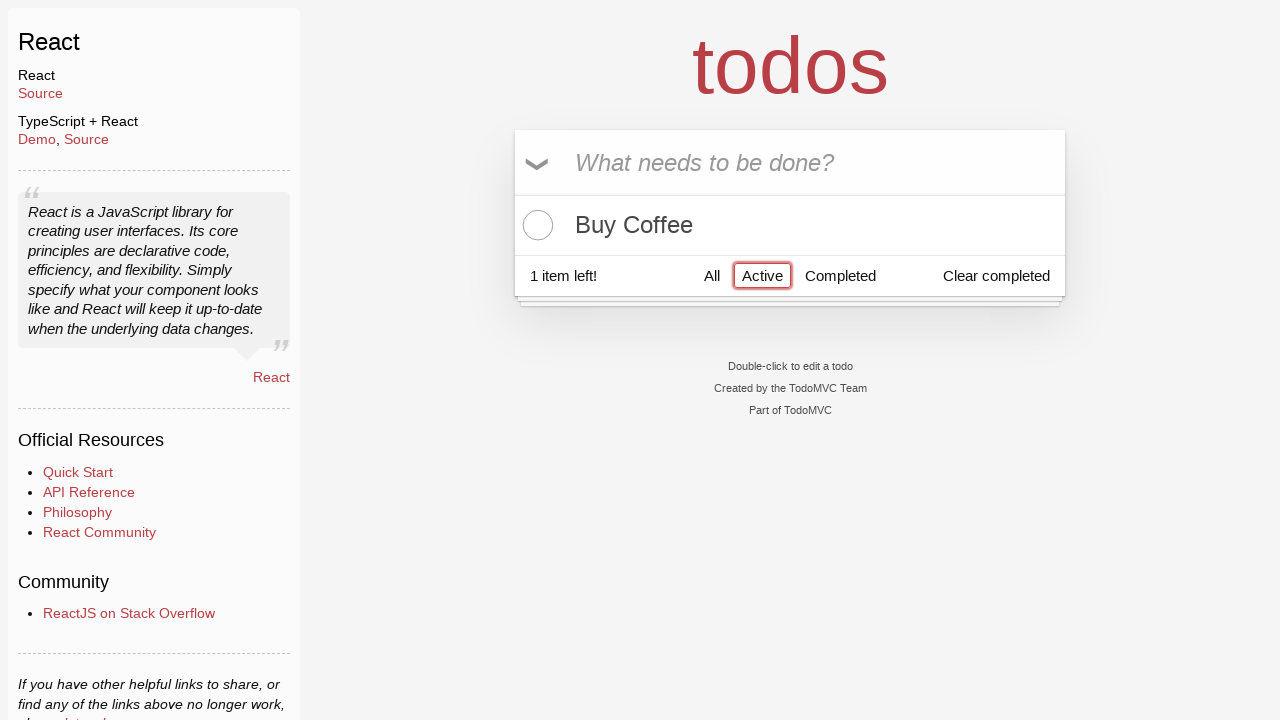

Waited 500ms for filter to apply
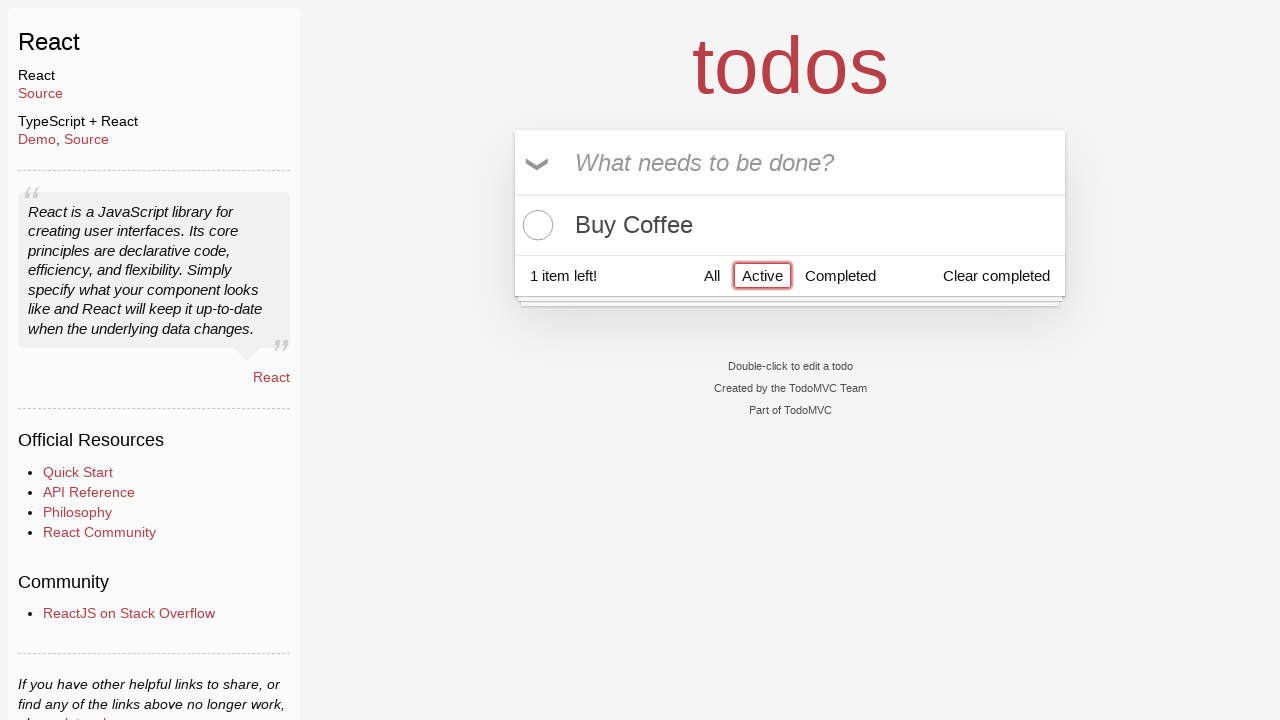

Retrieved all visible todo labels from filtered list
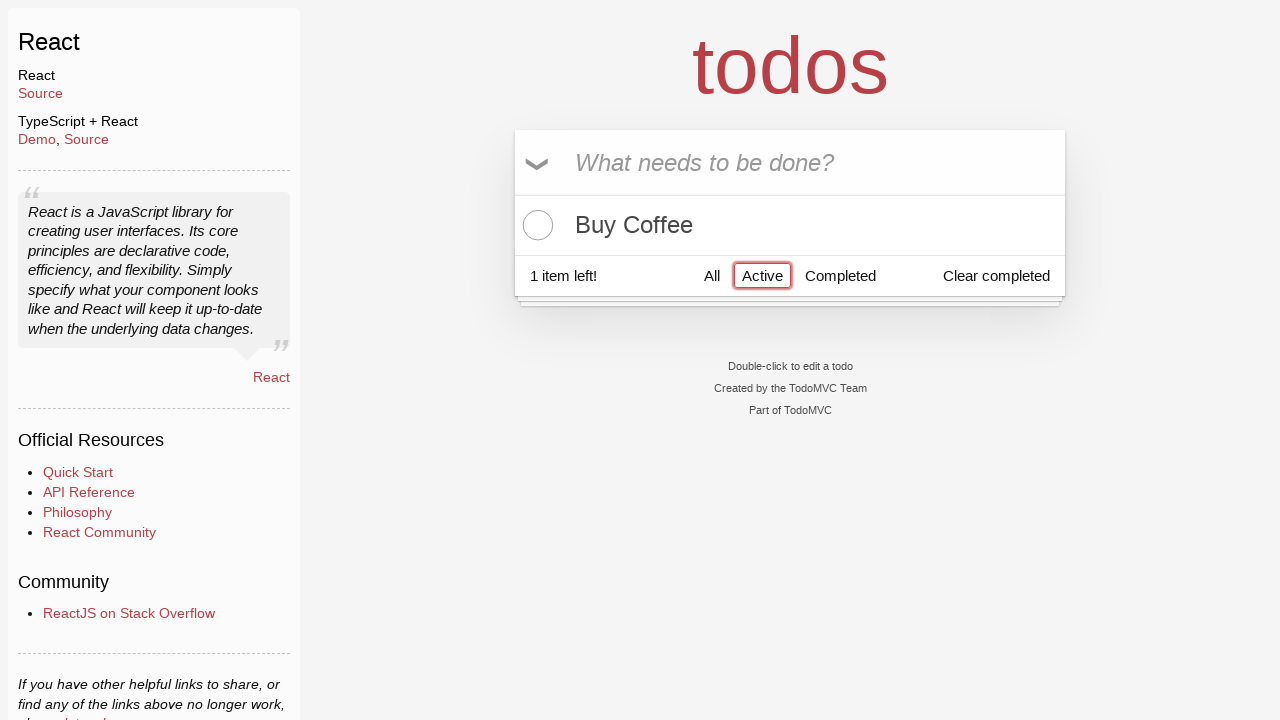

Verified 'Buy Coffee' is present in active todos
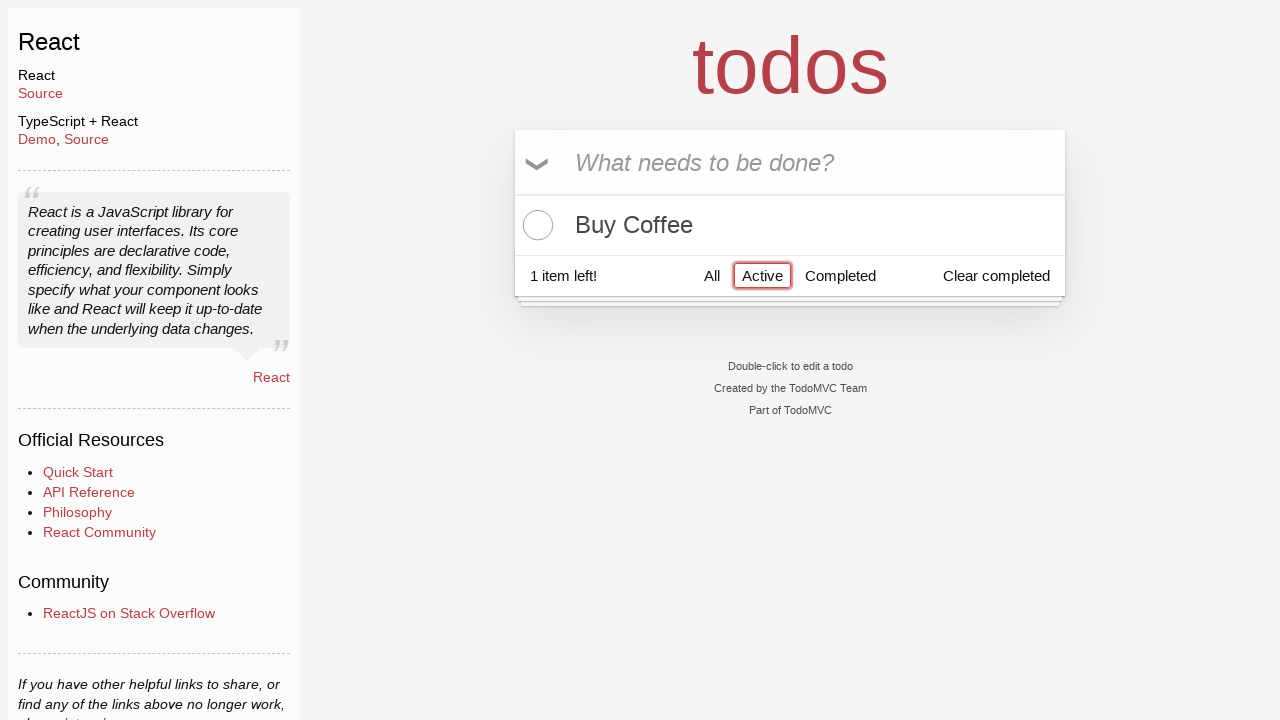

Verified 'Buy Milk' is not present in active todos (correctly filtered out)
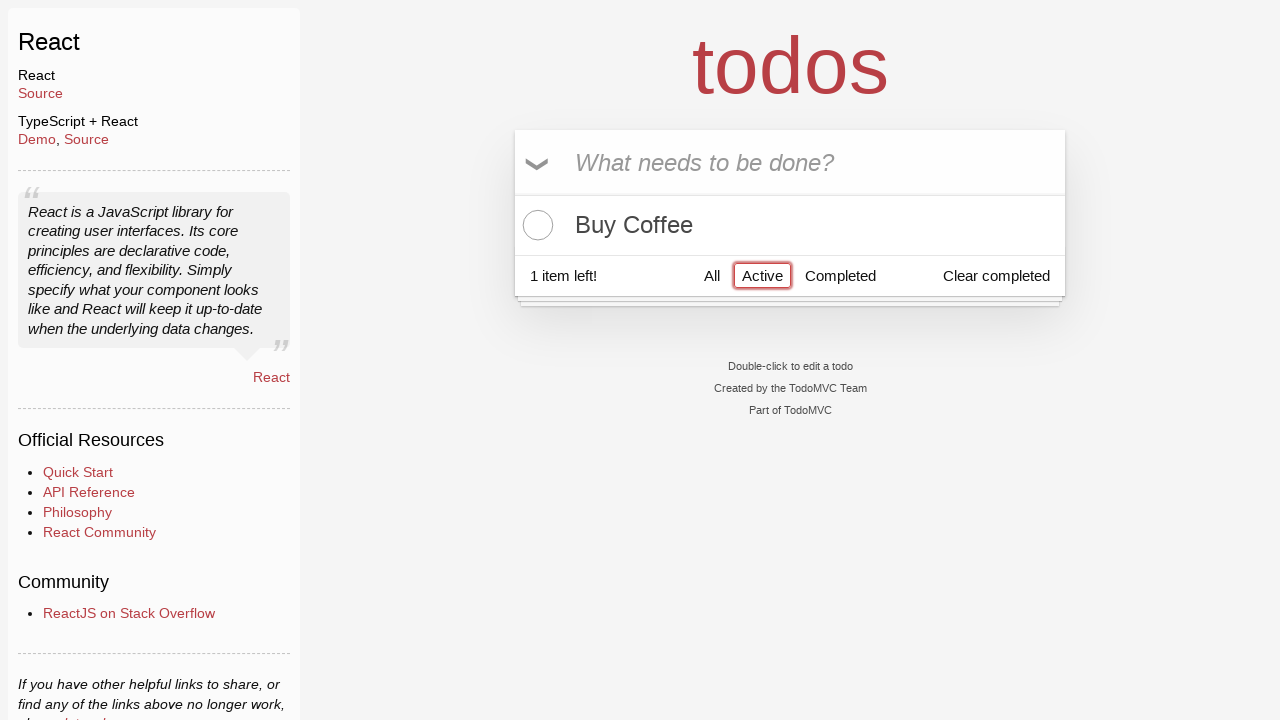

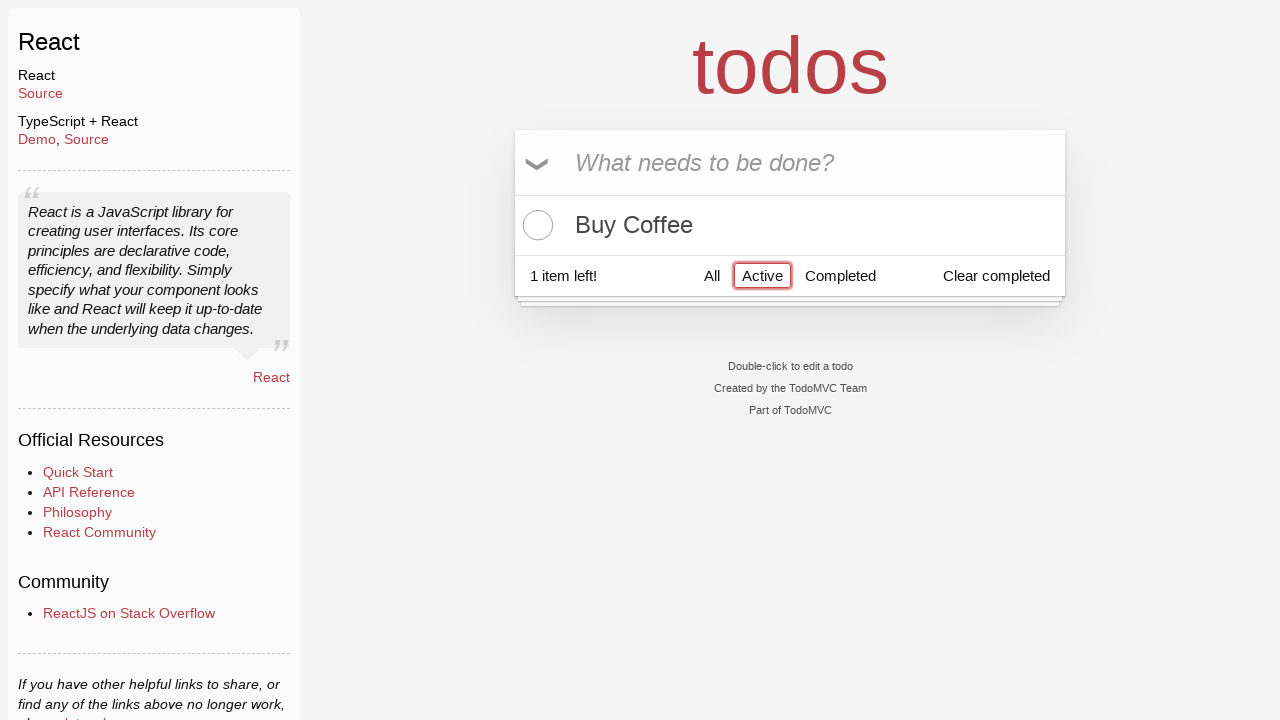